Tests form validation by submitting empty fields and verifying error messages for email, password, and password confirmation fields

Starting URL: http://qa-test-v1.s3-website-ap-southeast-2.amazonaws.com/

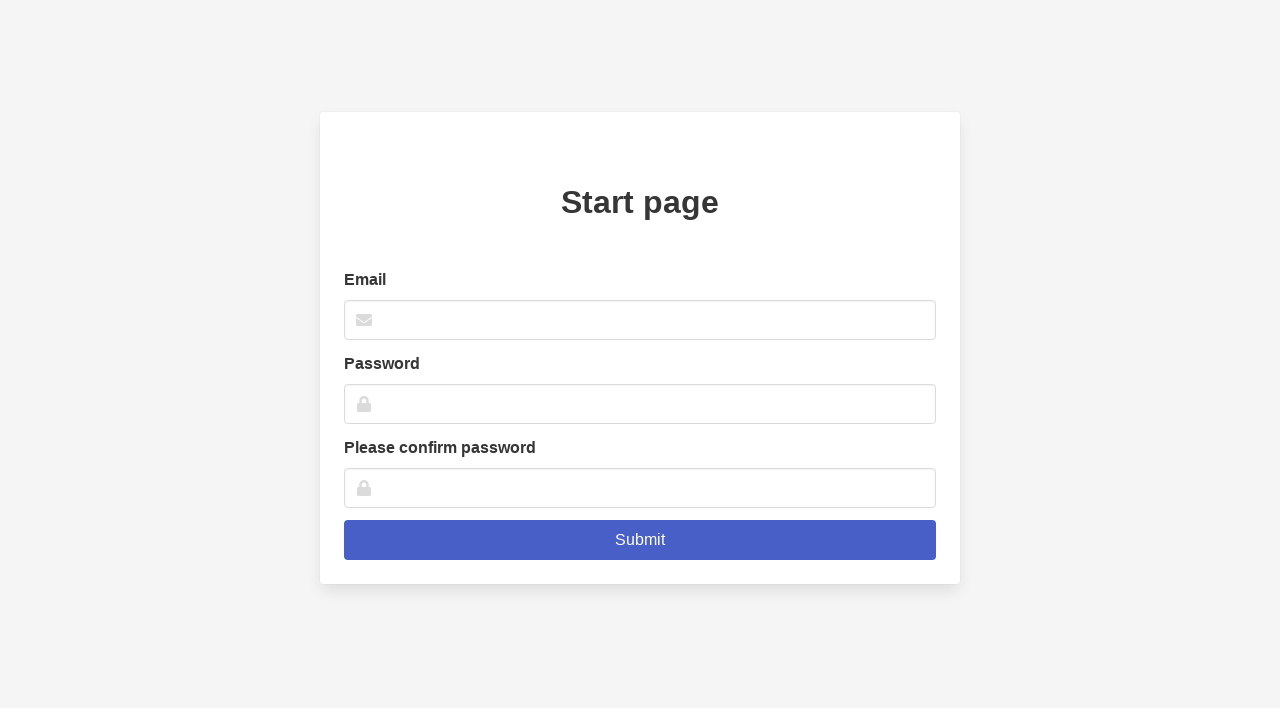

Navigated to form validation test page
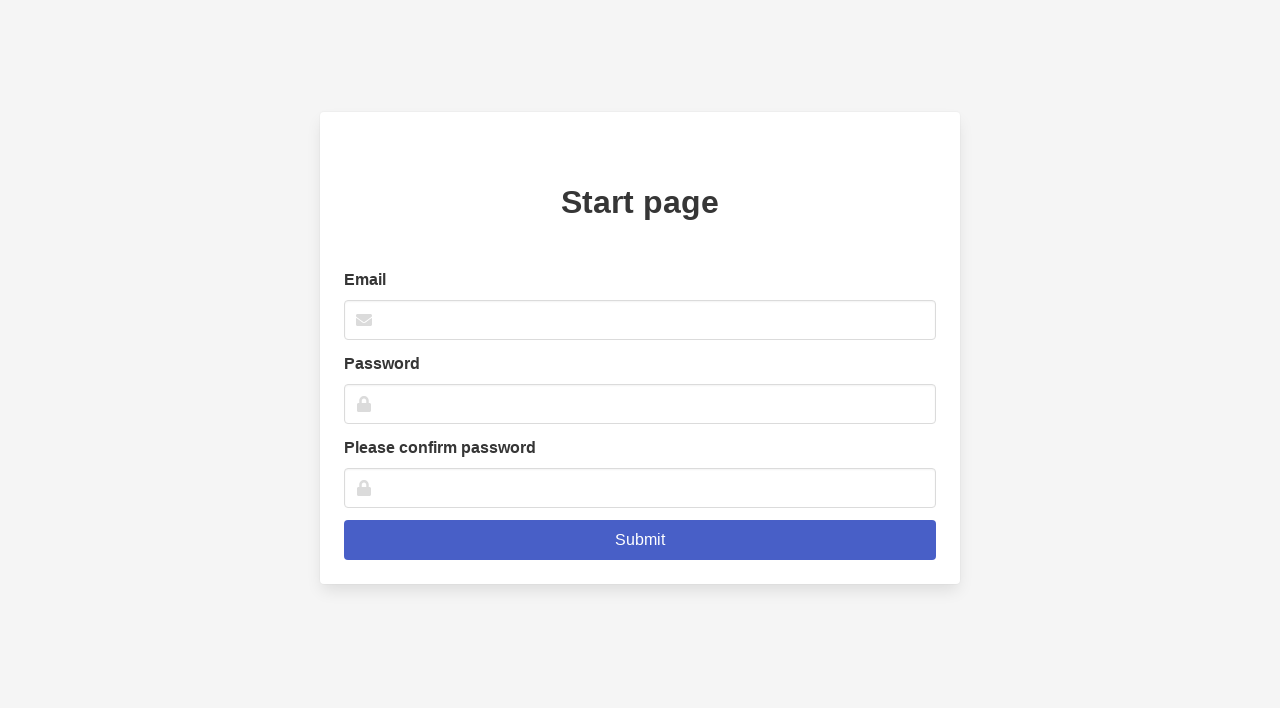

Clicked submit button to trigger form validation at (640, 540) on .is-link
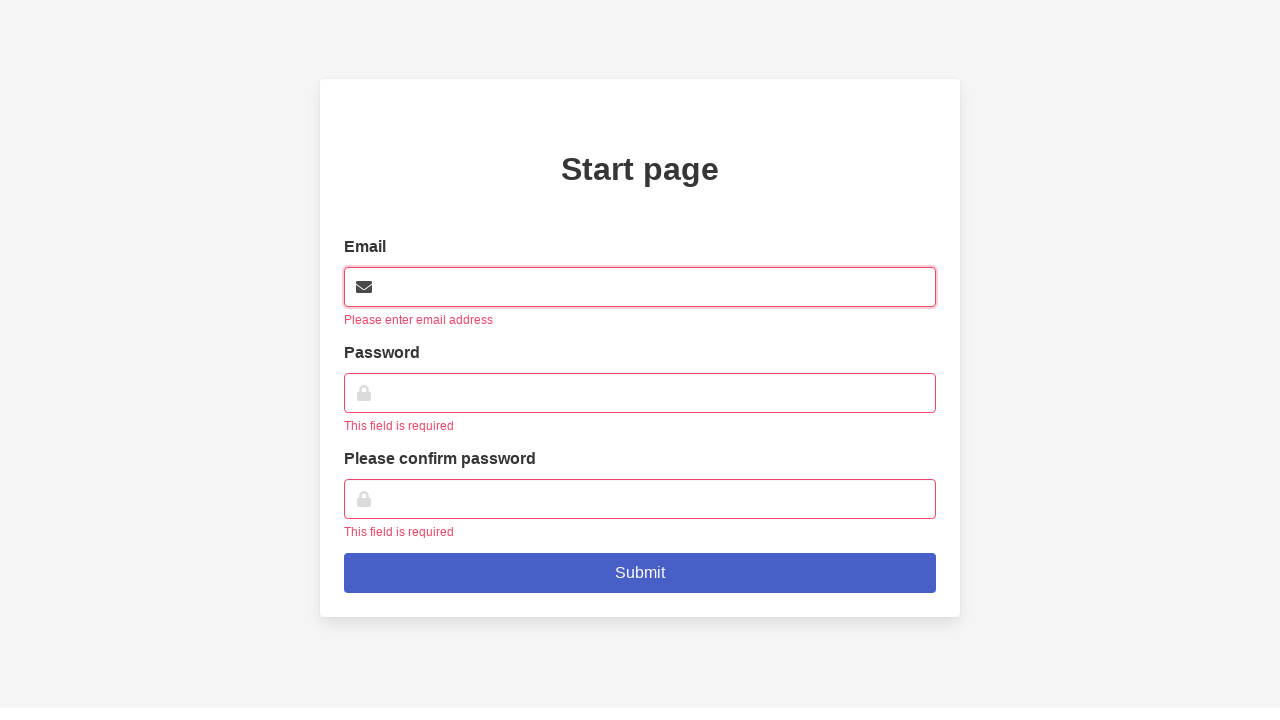

Email validation error message appeared
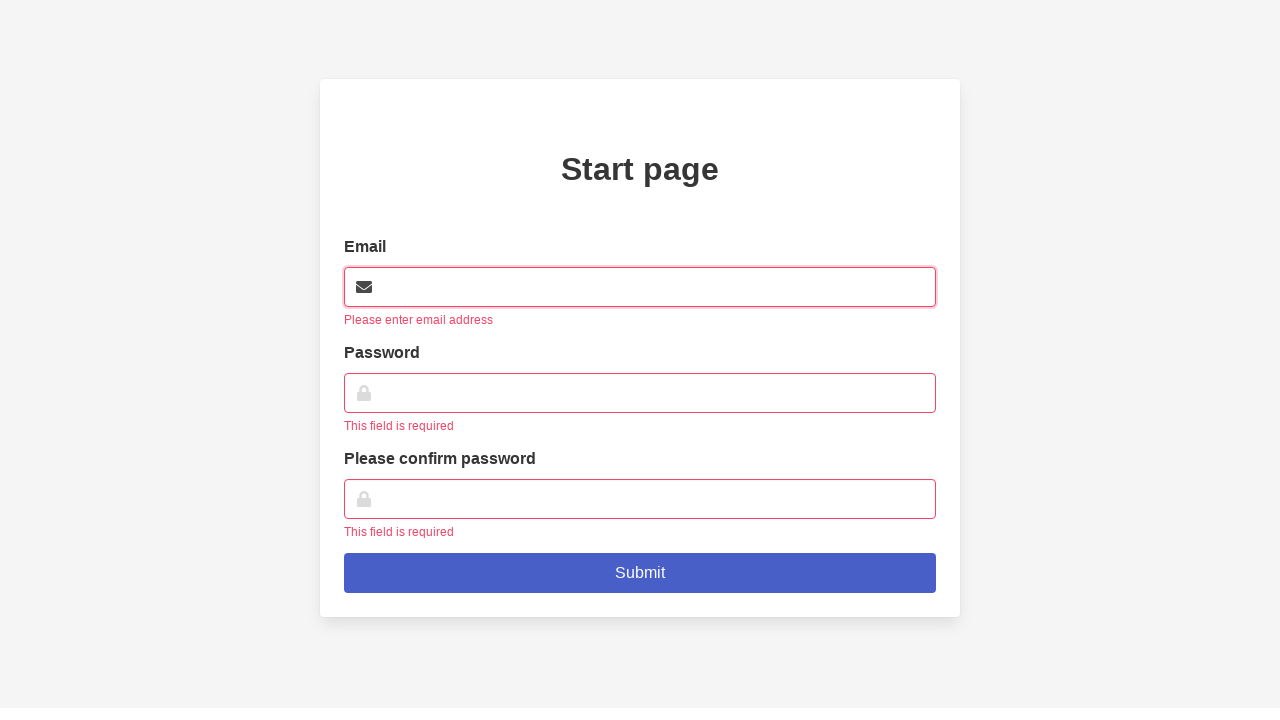

Password/confirmation validation error messages appeared
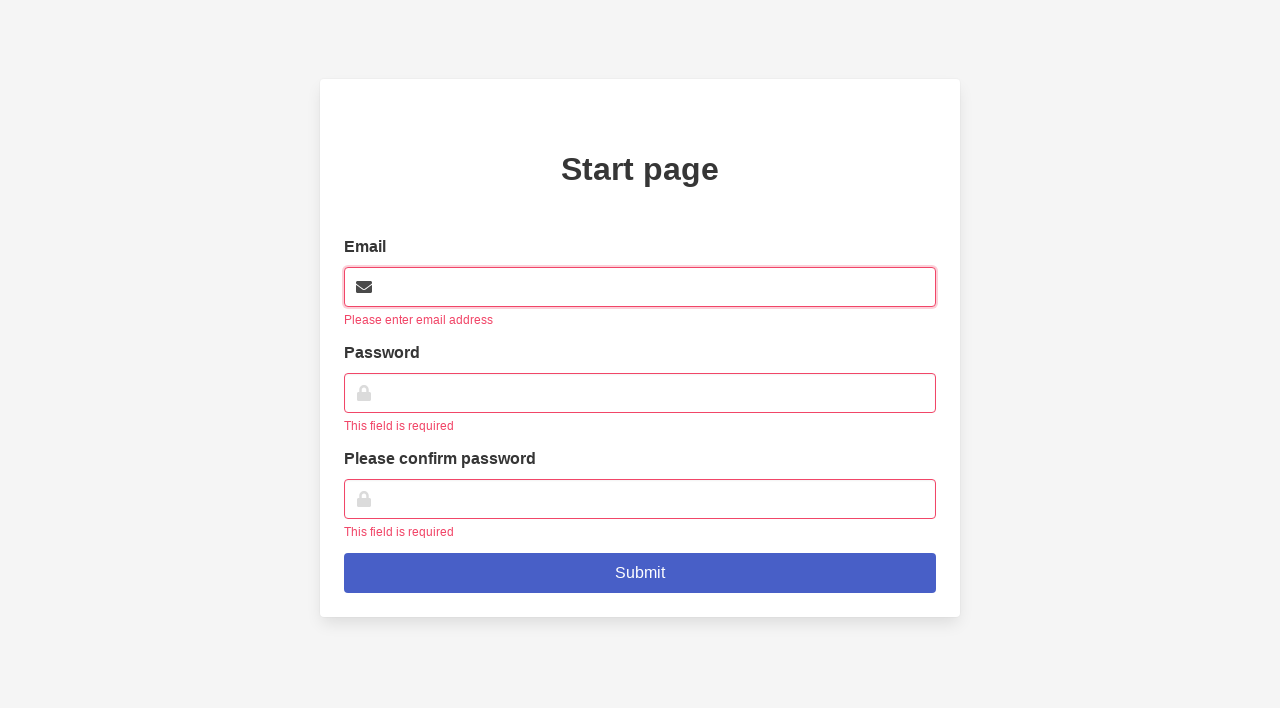

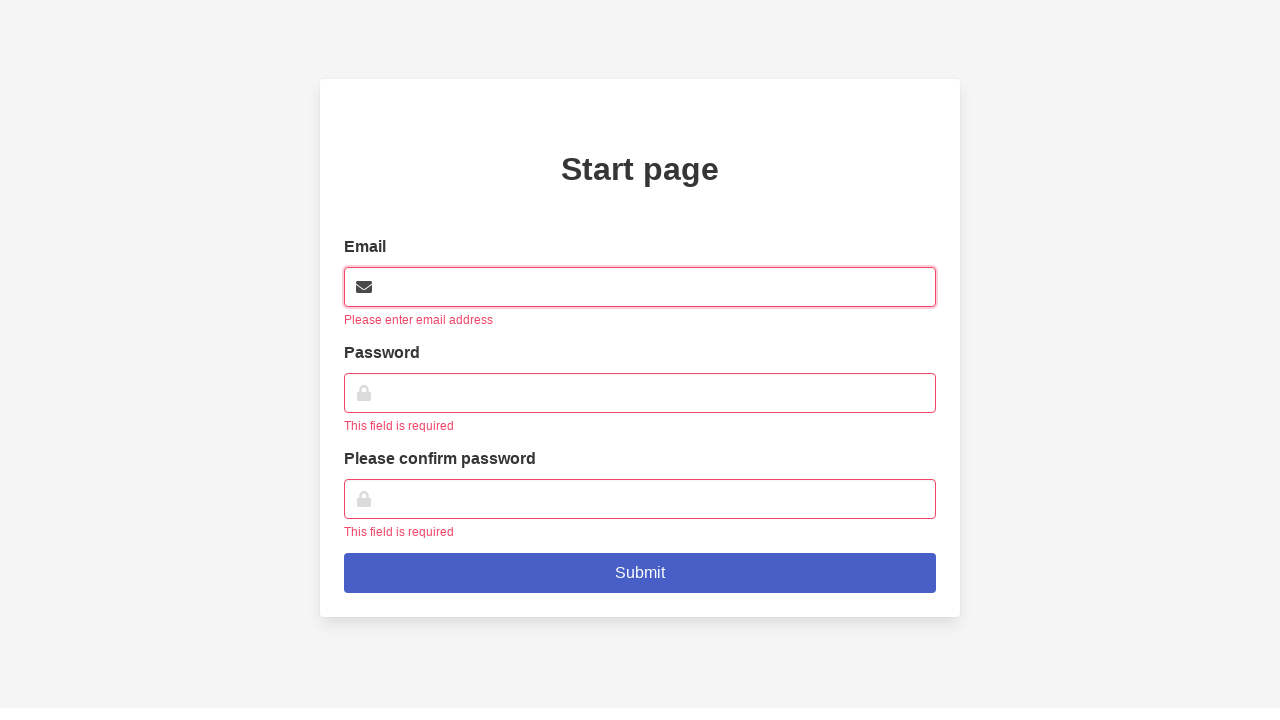